Tests browser window handling by verifying page content, clicking a link that opens a new window, switching to the new window to verify its content, then switching back to the original window to confirm navigation works correctly.

Starting URL: https://the-internet.herokuapp.com/windows

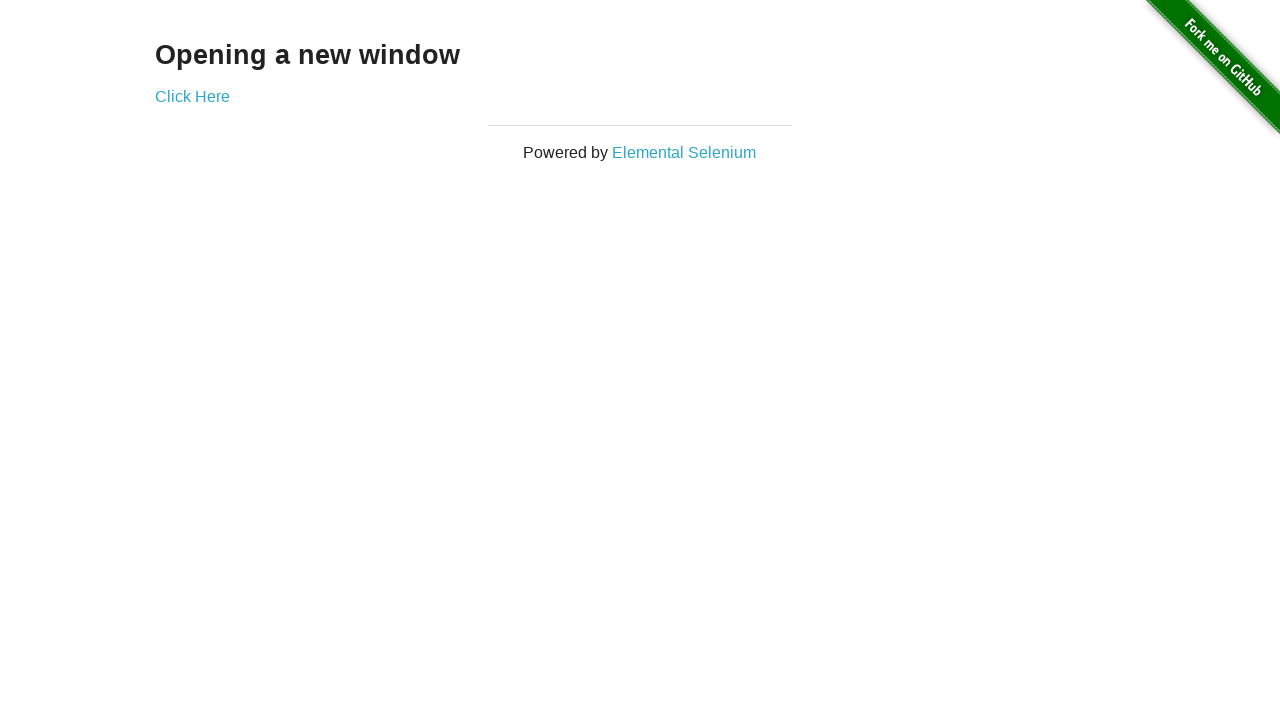

Verified heading text is 'Opening a new window'
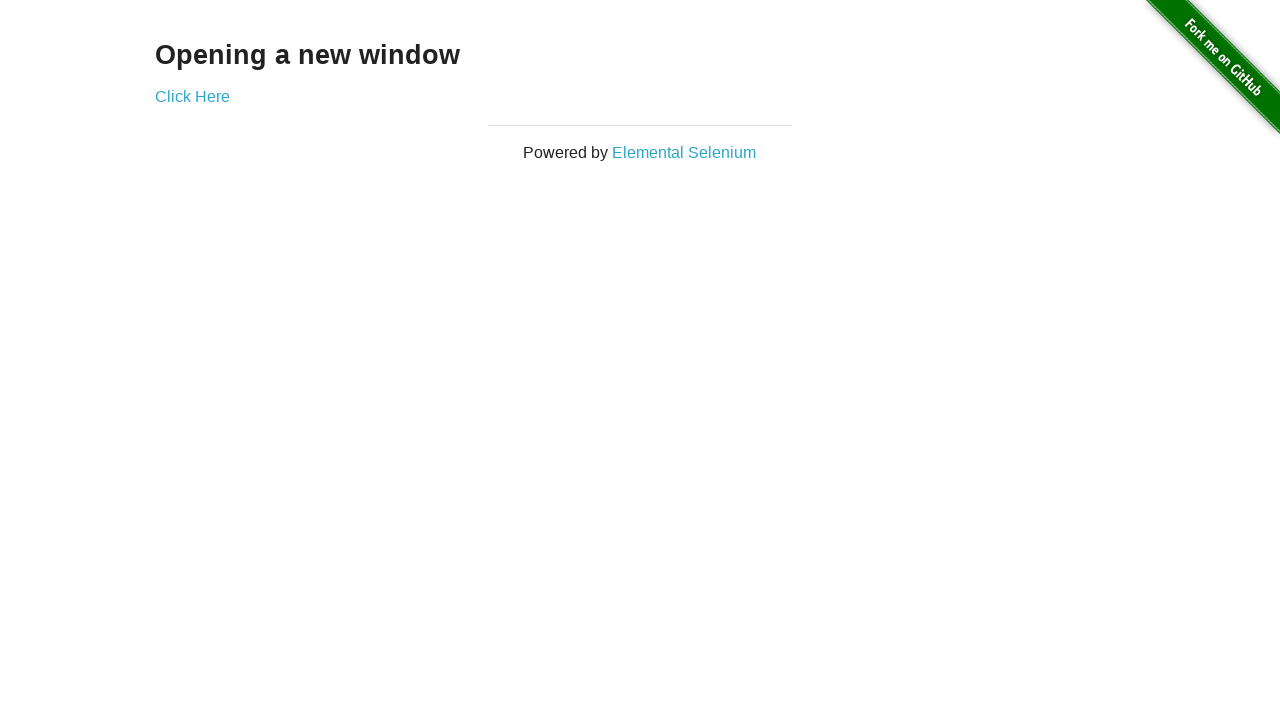

Verified page title is 'The Internet'
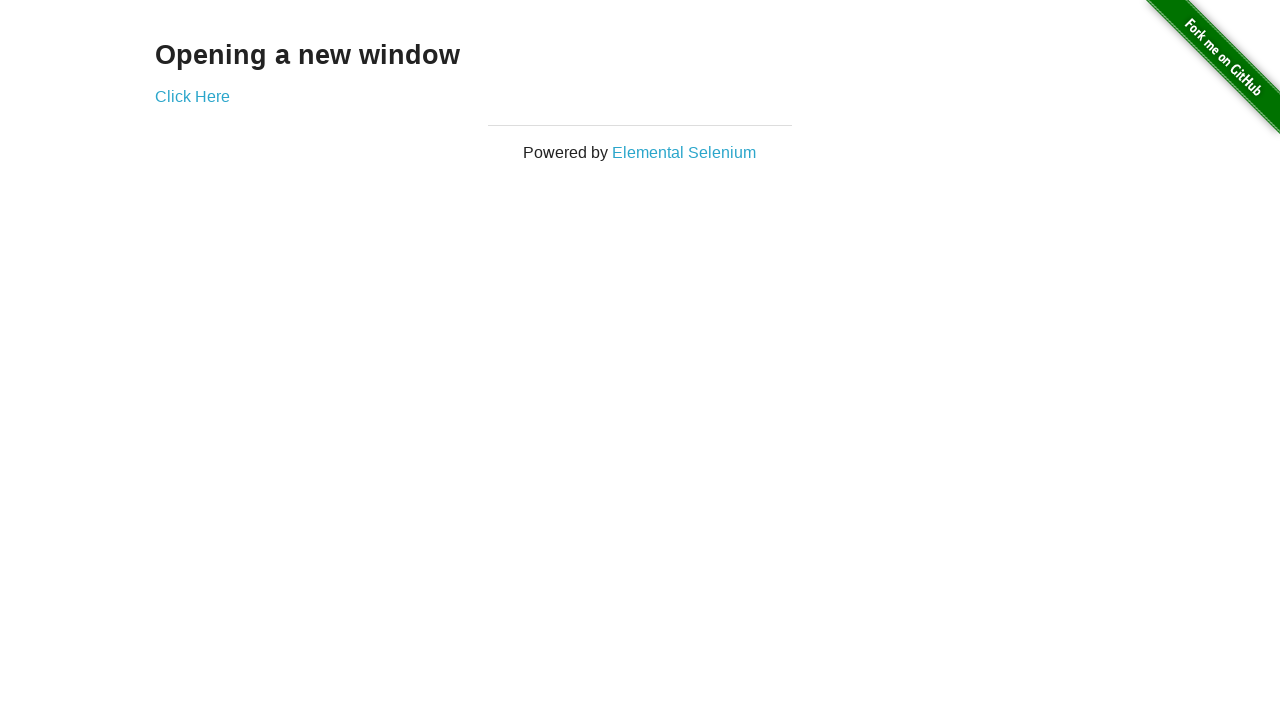

Clicked 'Click Here' link to open new window at (192, 96) on text=Click Here
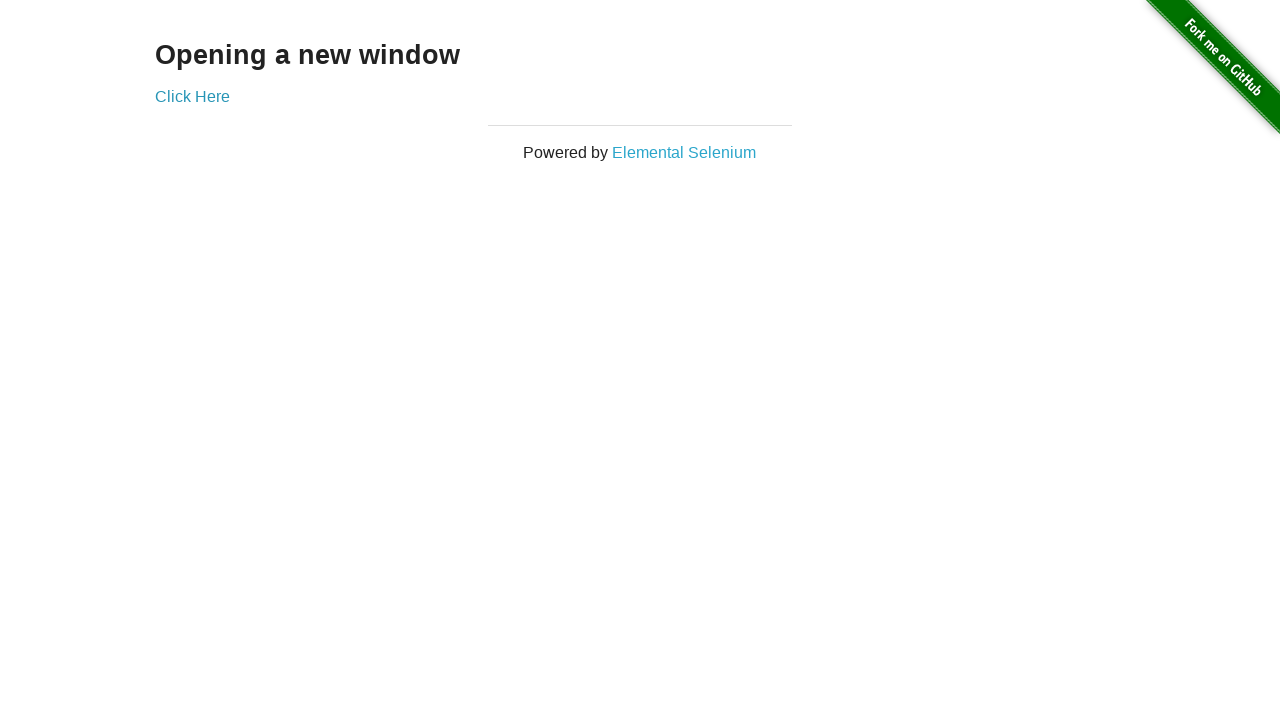

Captured new page reference
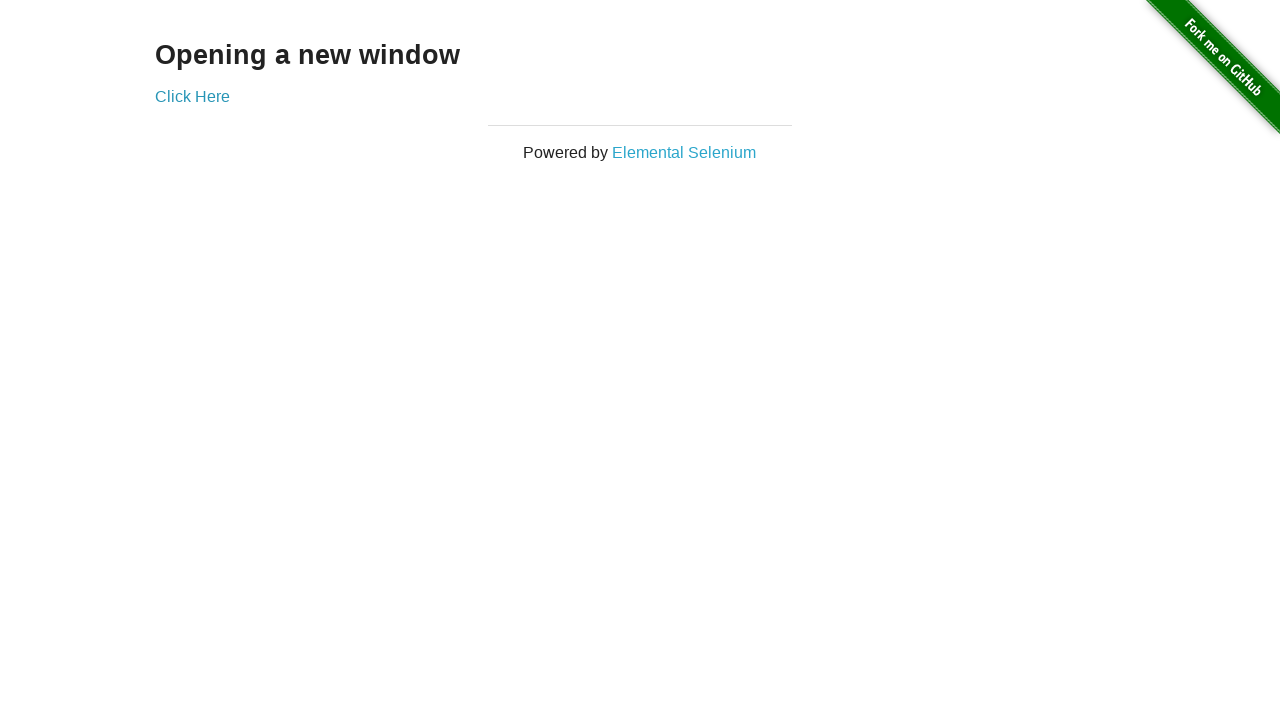

New page loaded successfully
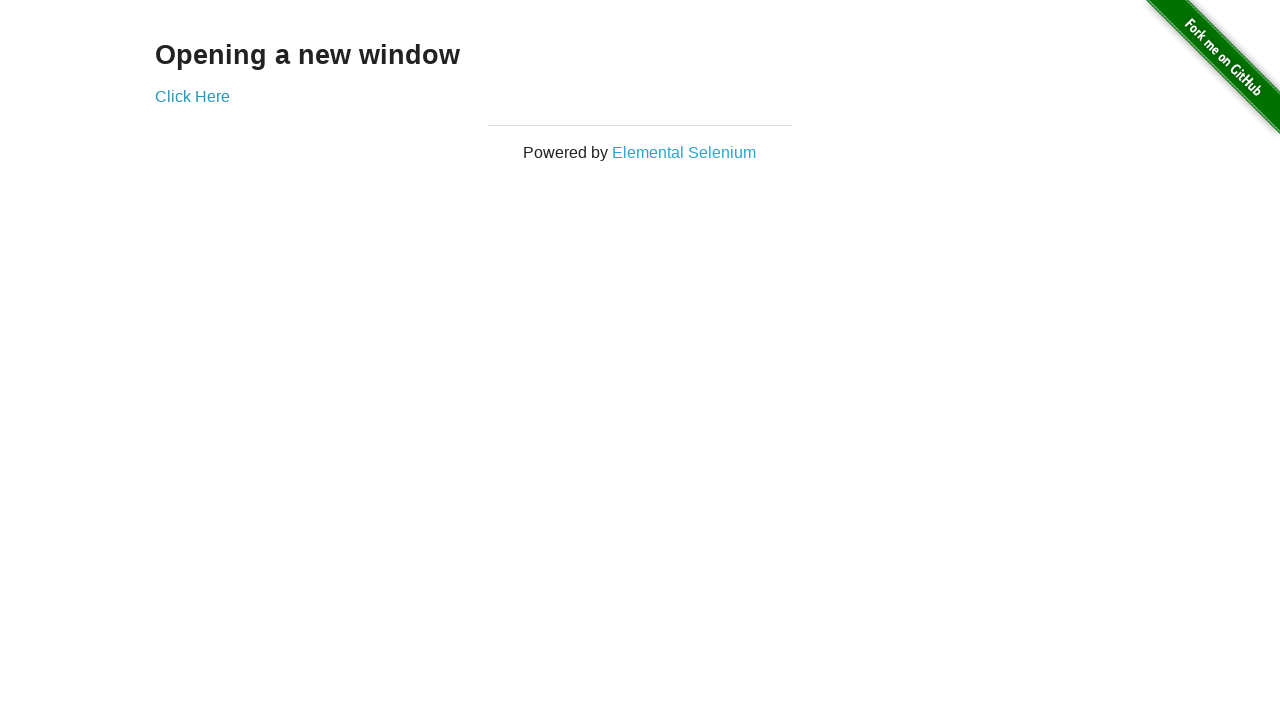

Verified new page title is 'New Window'
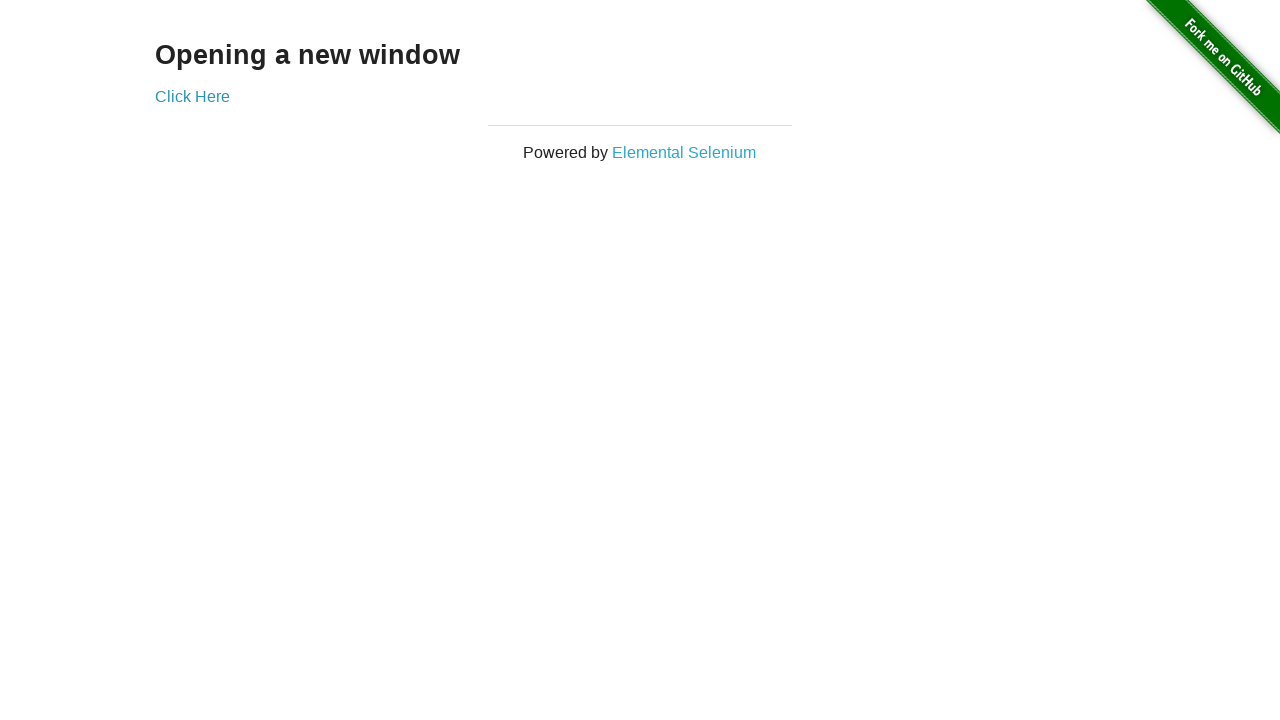

Verified new page heading text is 'New Window'
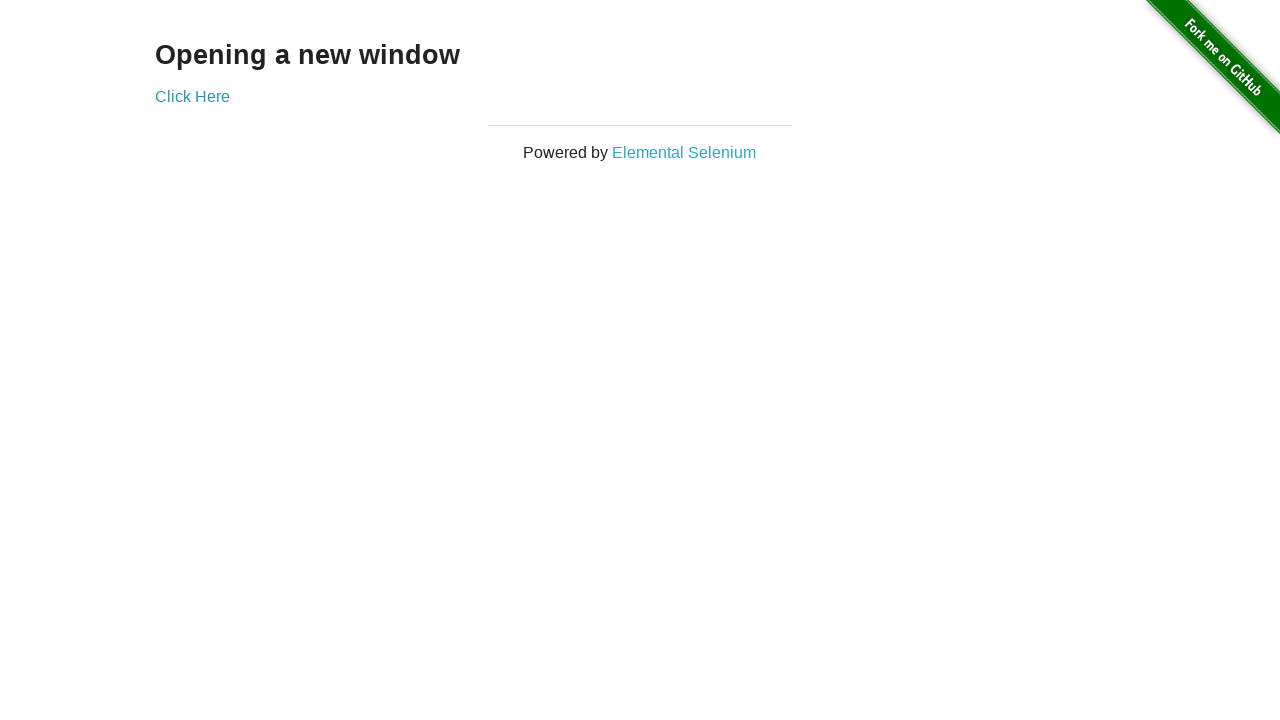

Brought original page to front
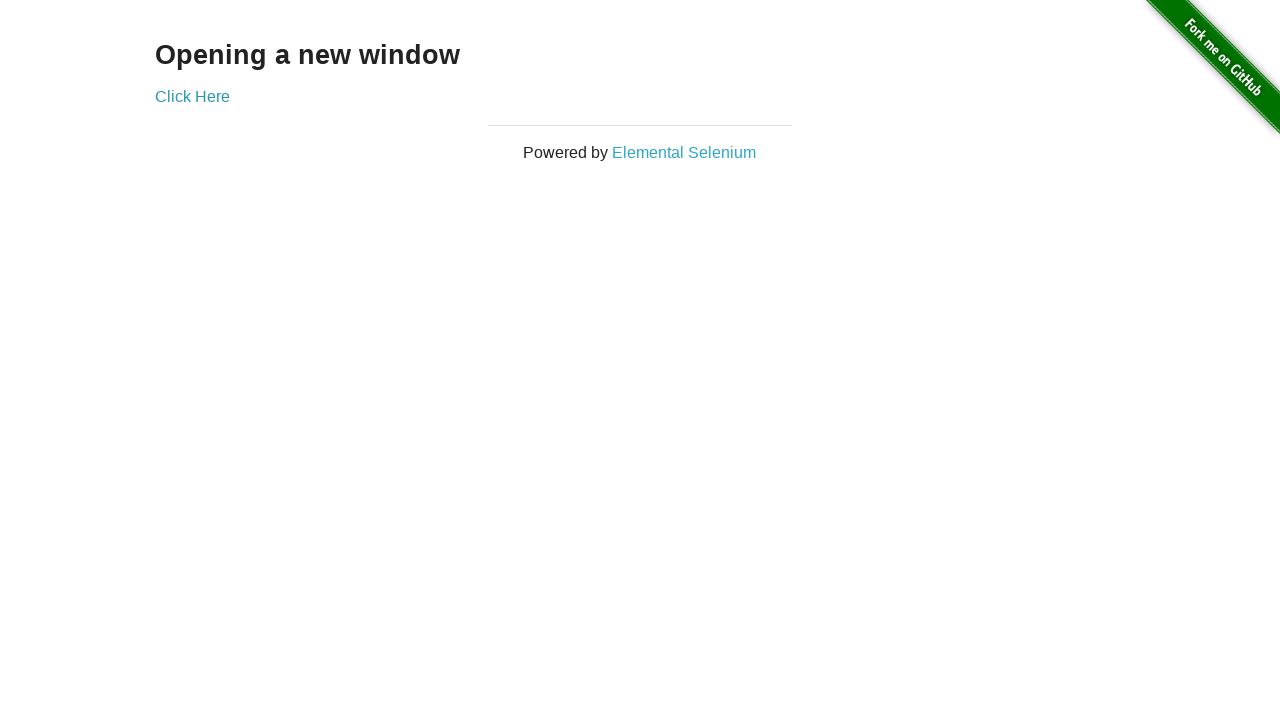

Verified original page title is still 'The Internet'
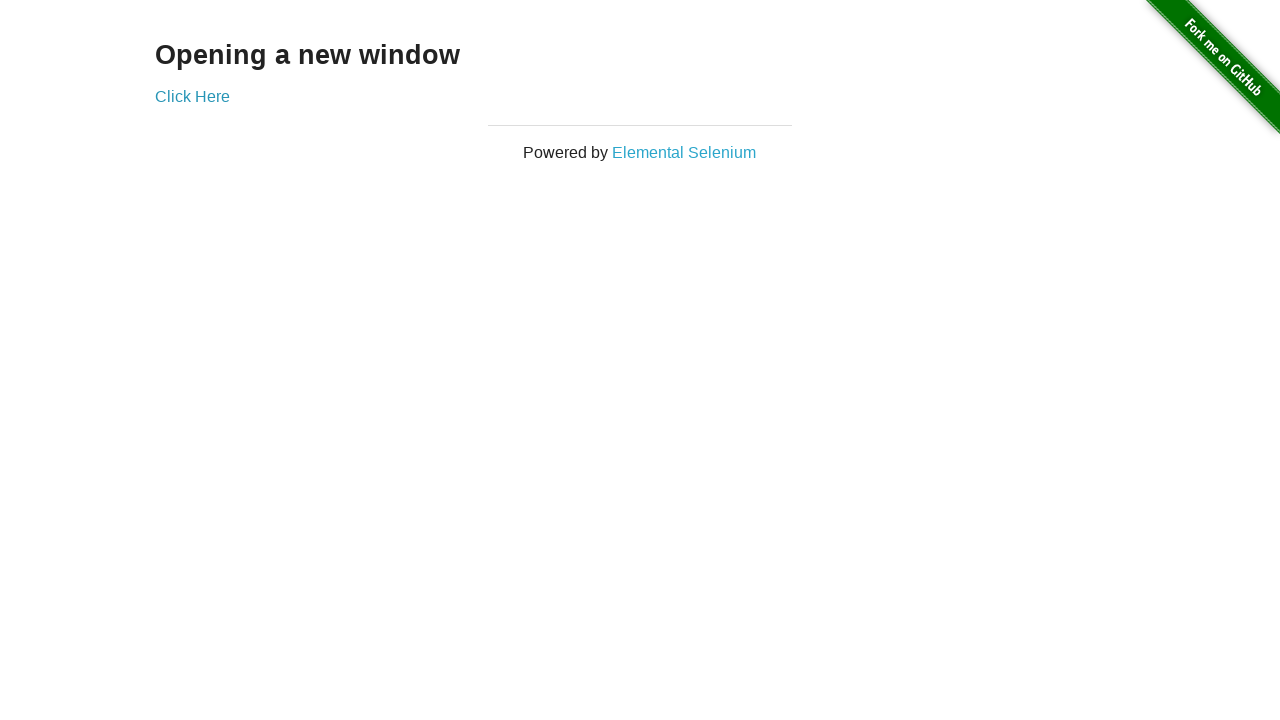

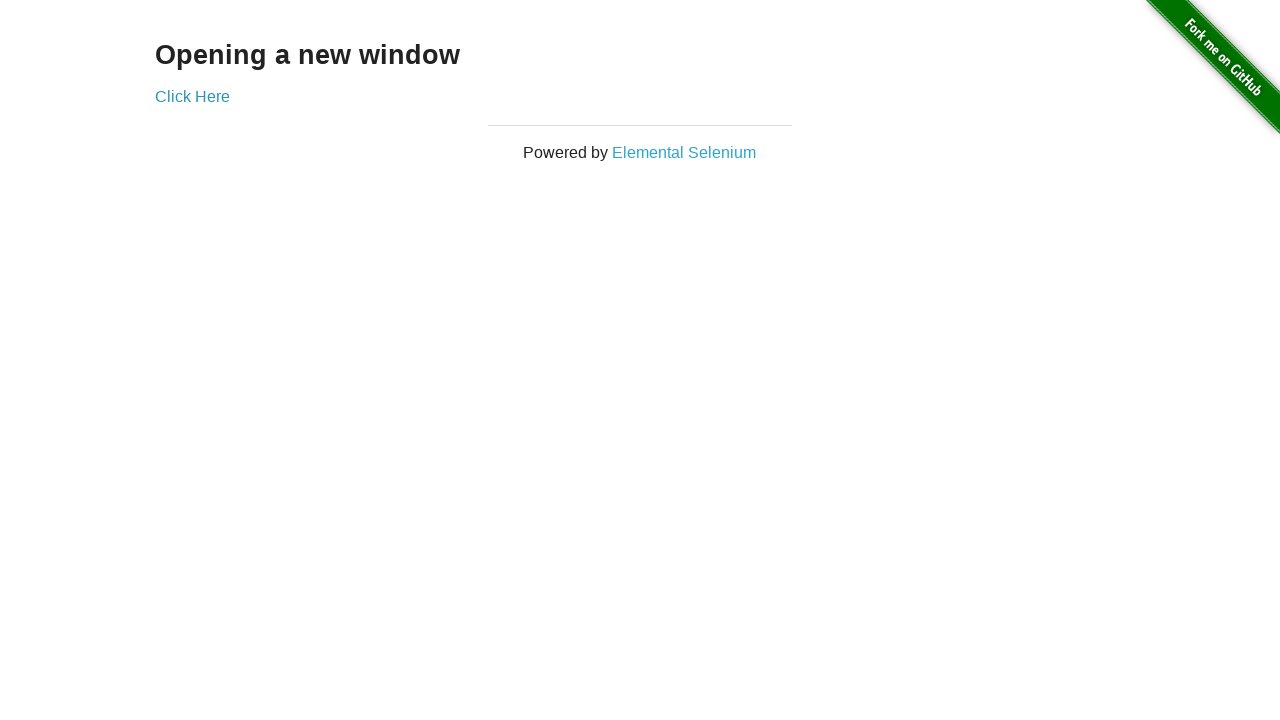